Tests a slow calculator by setting a 45-second delay, performing an addition operation (7+8), and verifying the result displays 15 after the delay.

Starting URL: https://bonigarcia.dev/selenium-webdriver-java/slow-calculator.html

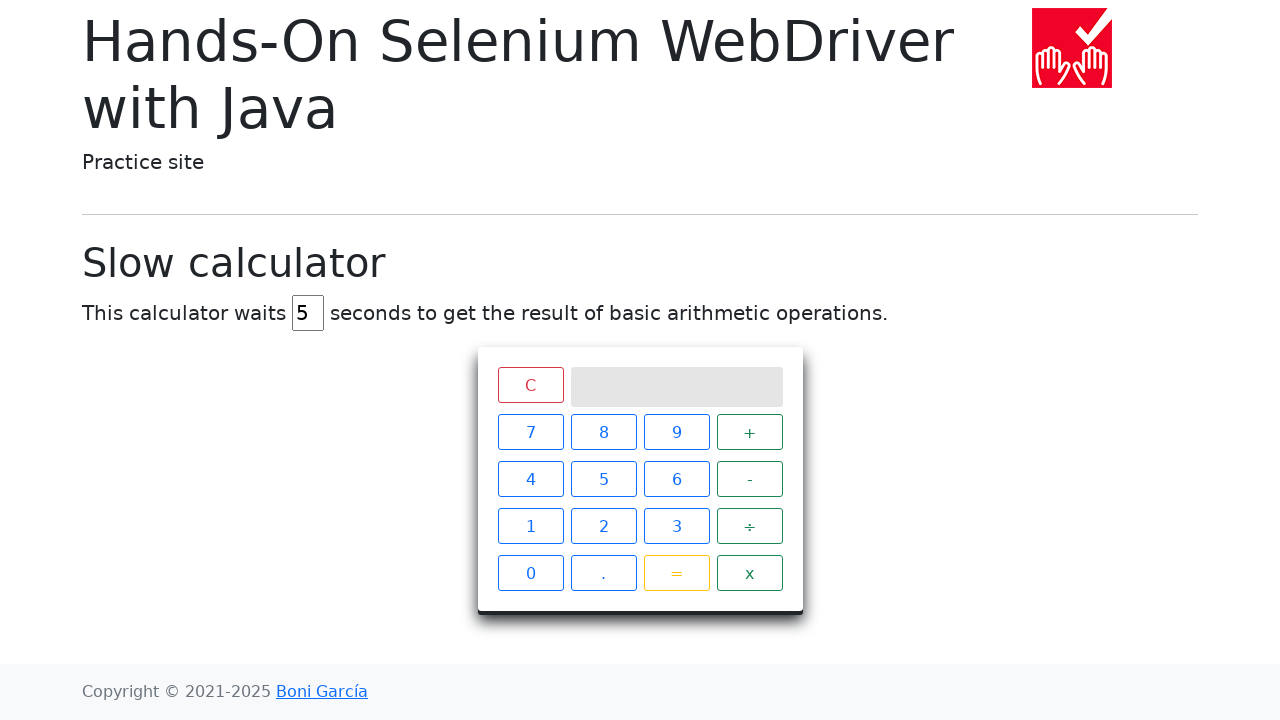

Filled name field with 'Najifa Alam Esha'
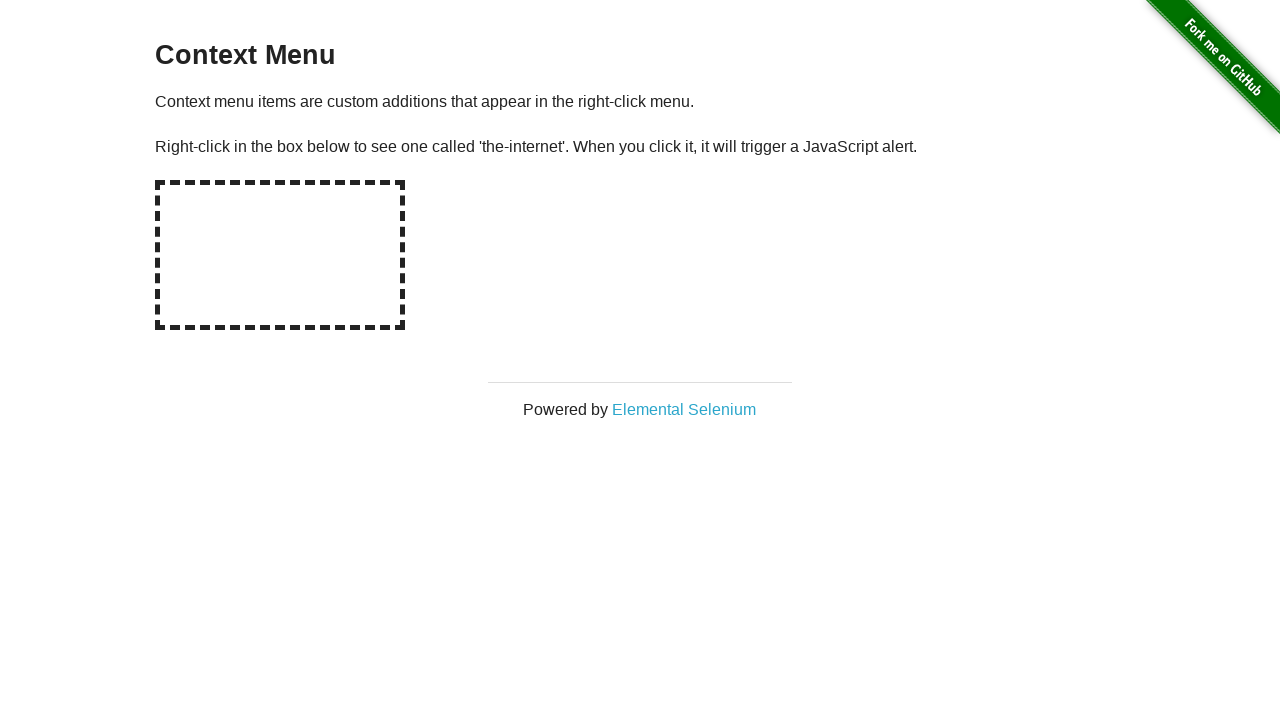

Filled email field with 'najifa@example.com'
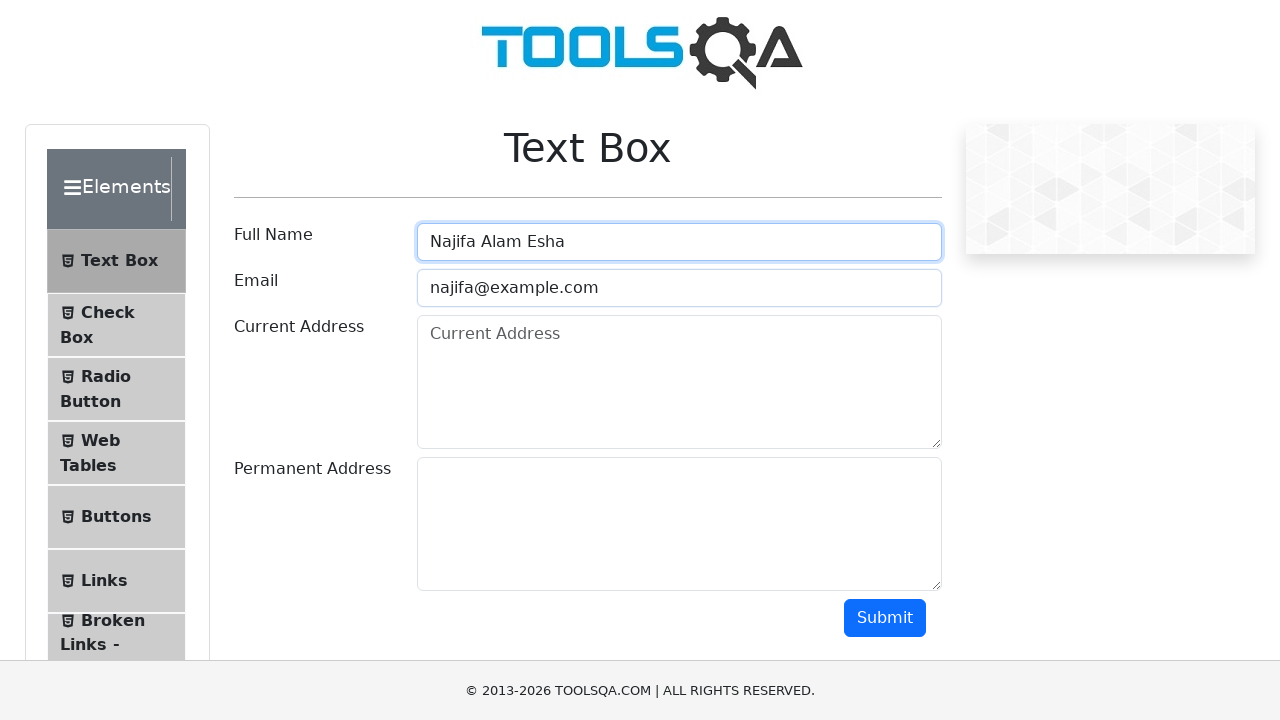

Filled current address field with 'Dhaka, Bangladesh'
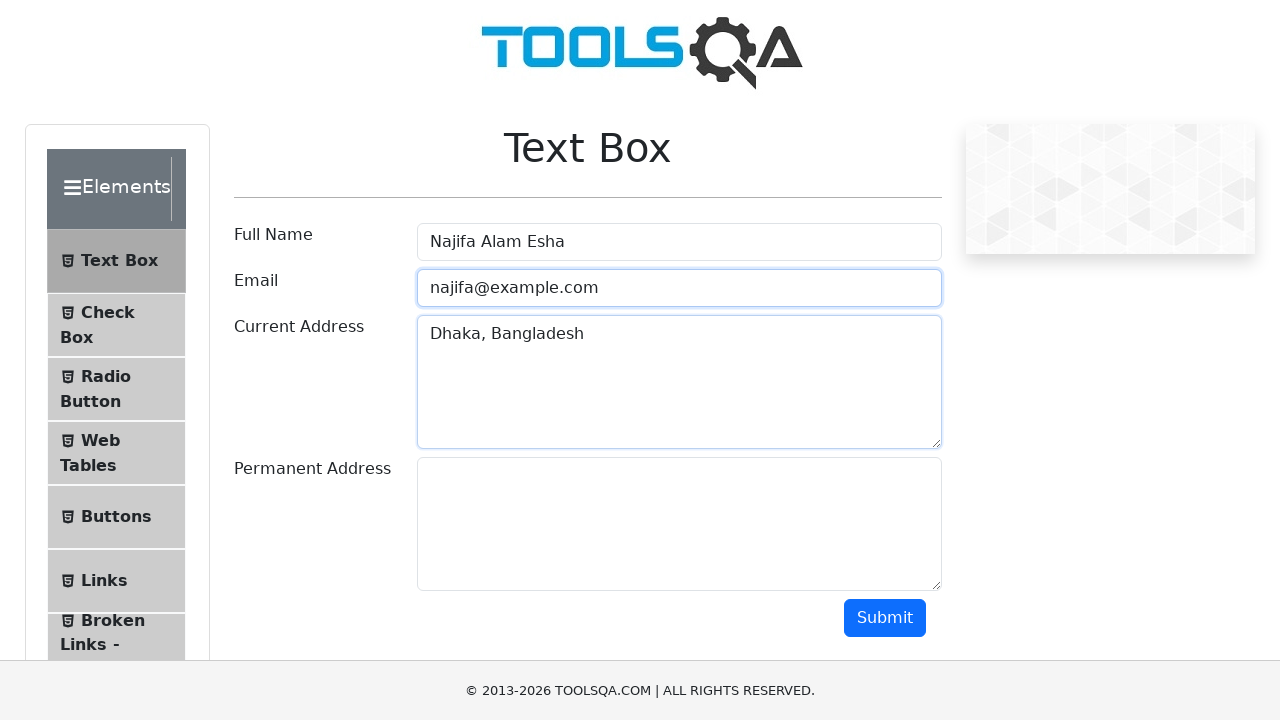

Filled permanent address field with 'Dhaka, Bangladesh'
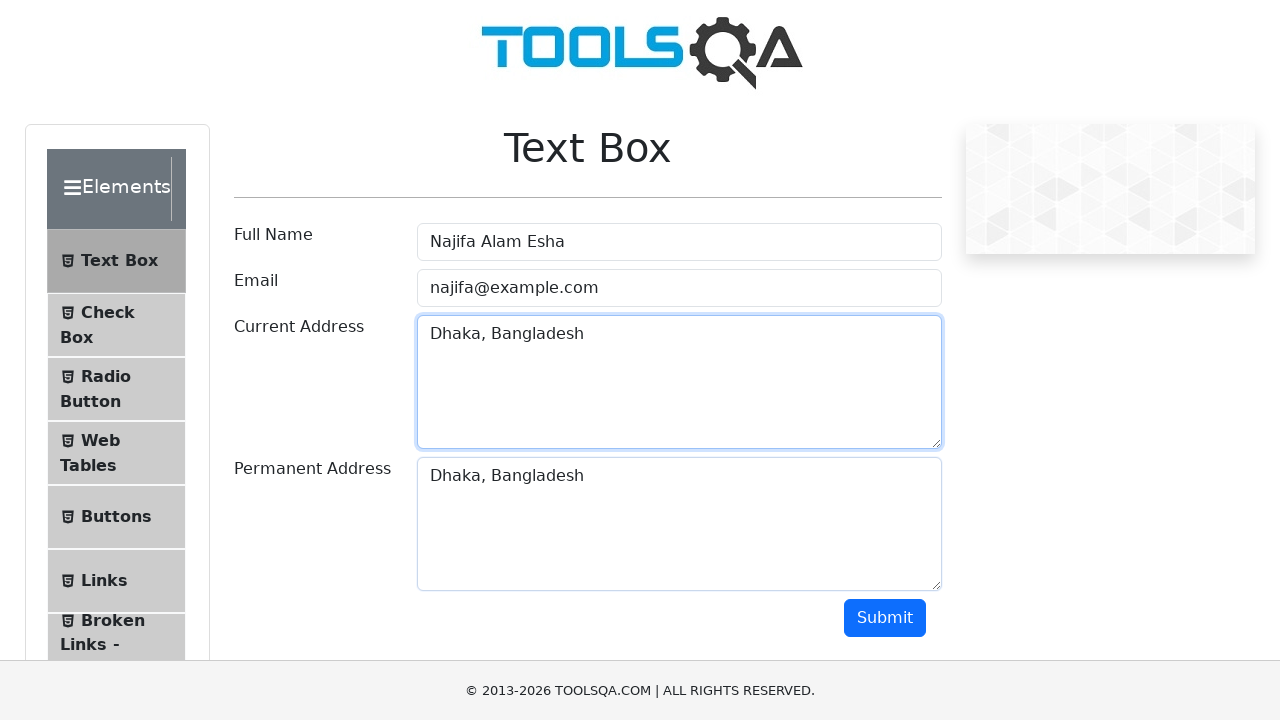

Clicked submit button to submit the form
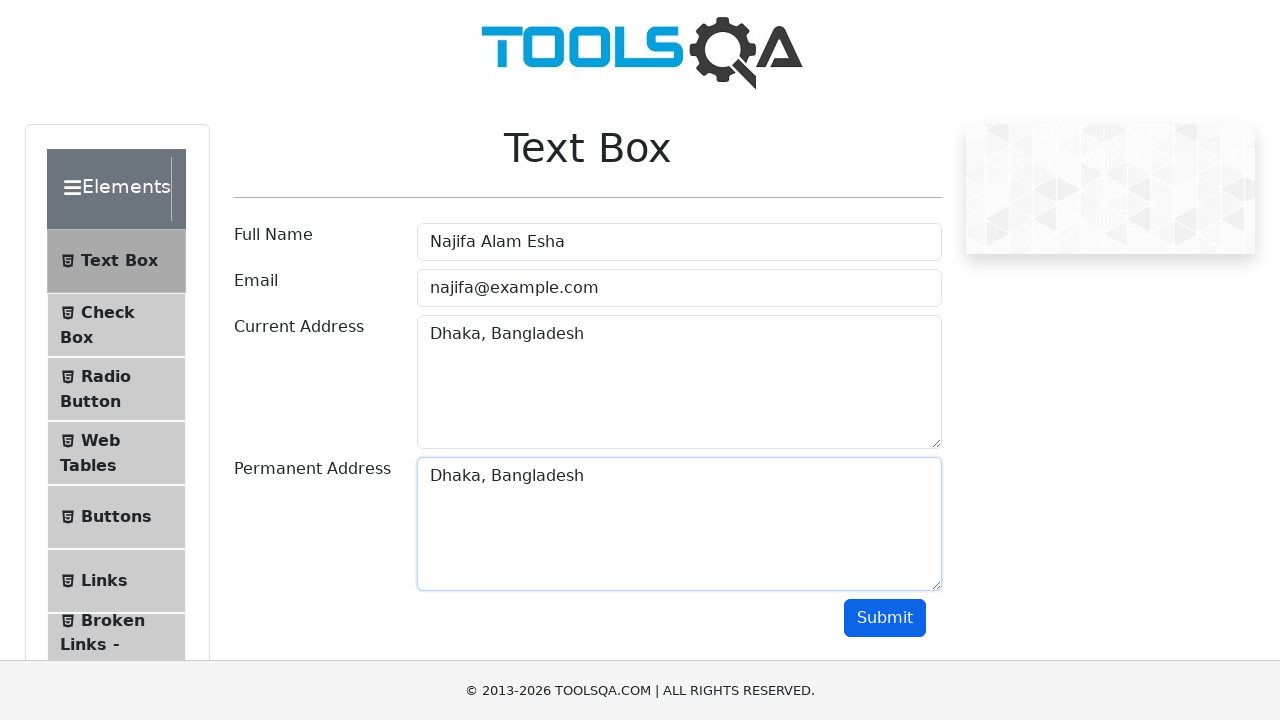

Output name field appeared on the page
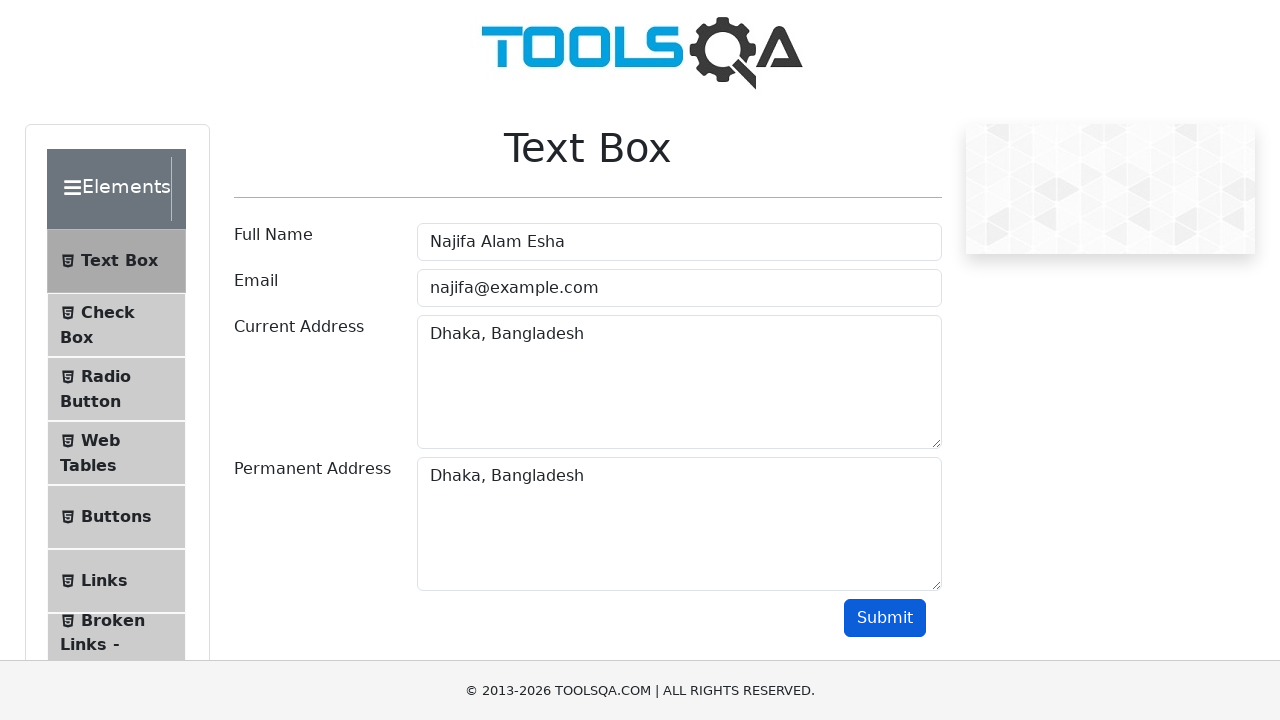

Located the output name element
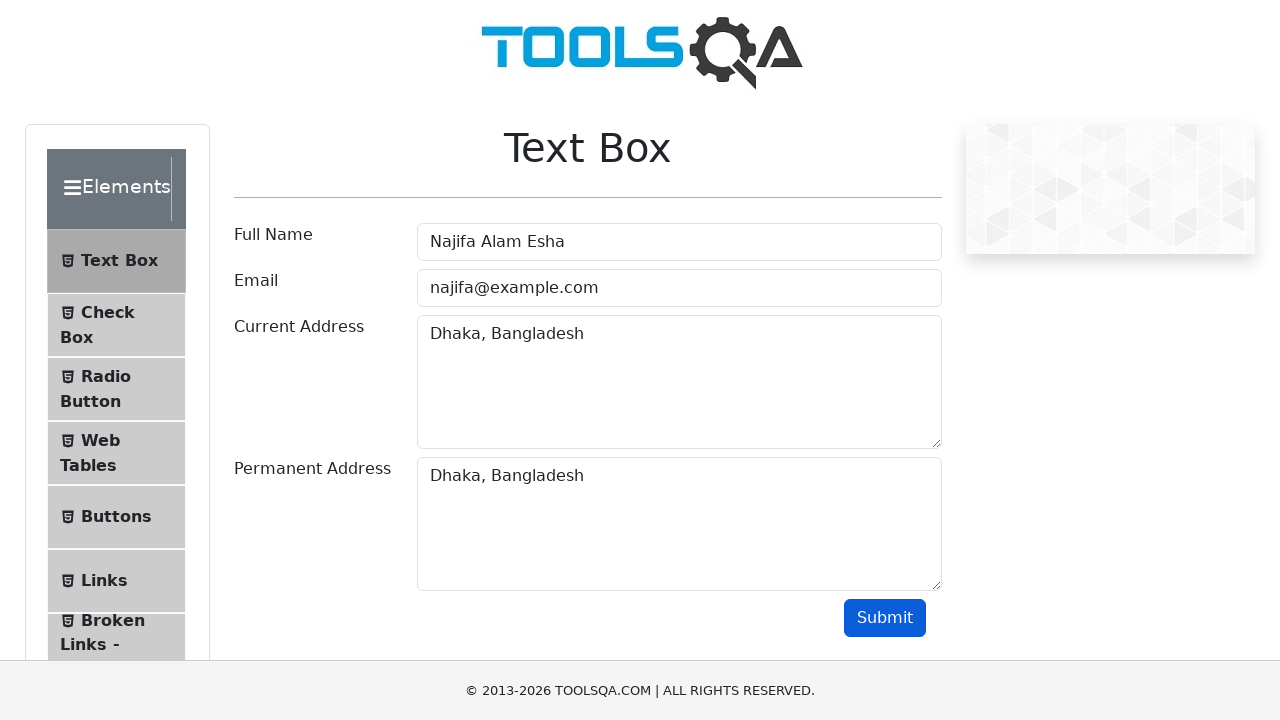

Verified that submitted name 'Najifa Alam Esha' is displayed in the output
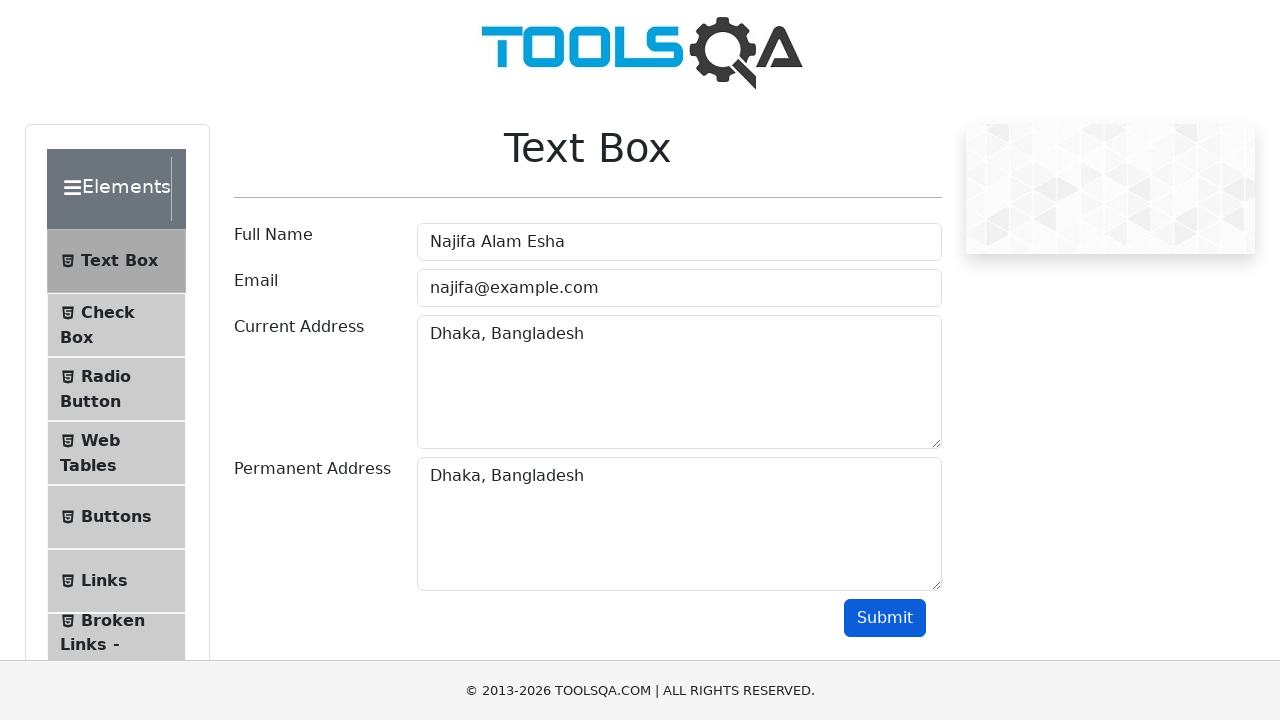

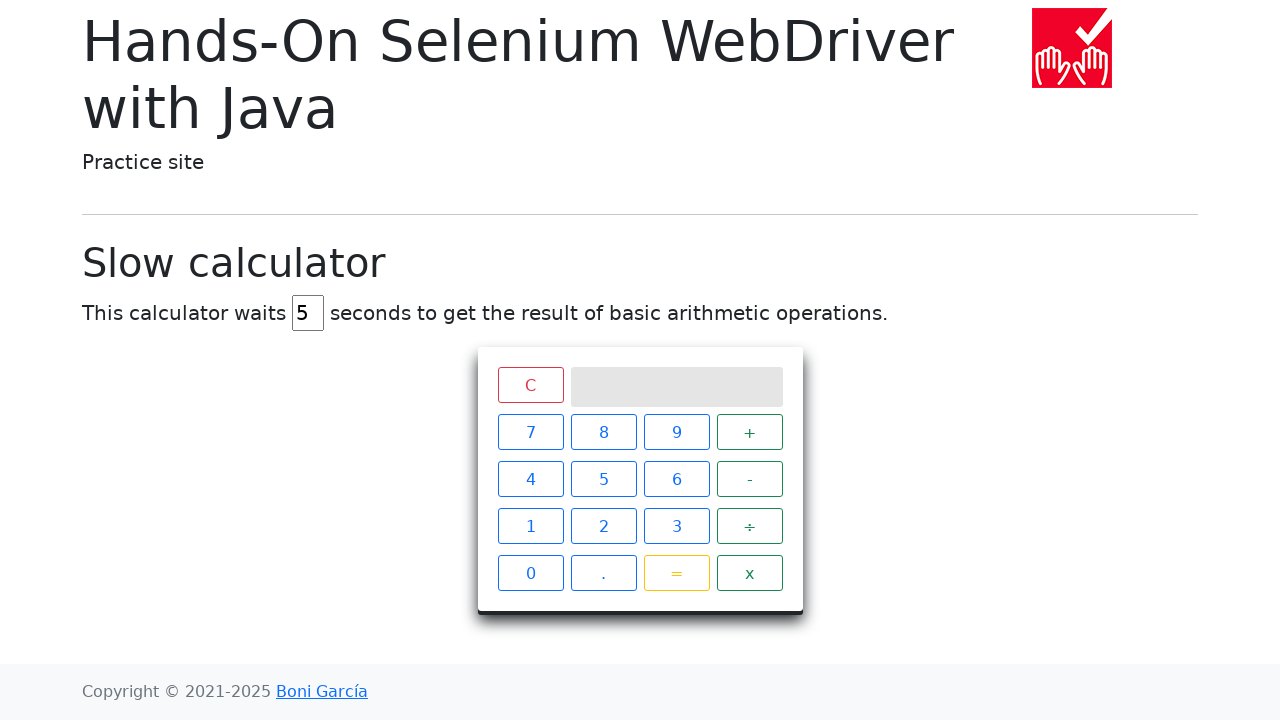